Verifies the "Get started" button is visible, contains correct text, and changes color on hover

Starting URL: https://playwright.dev/

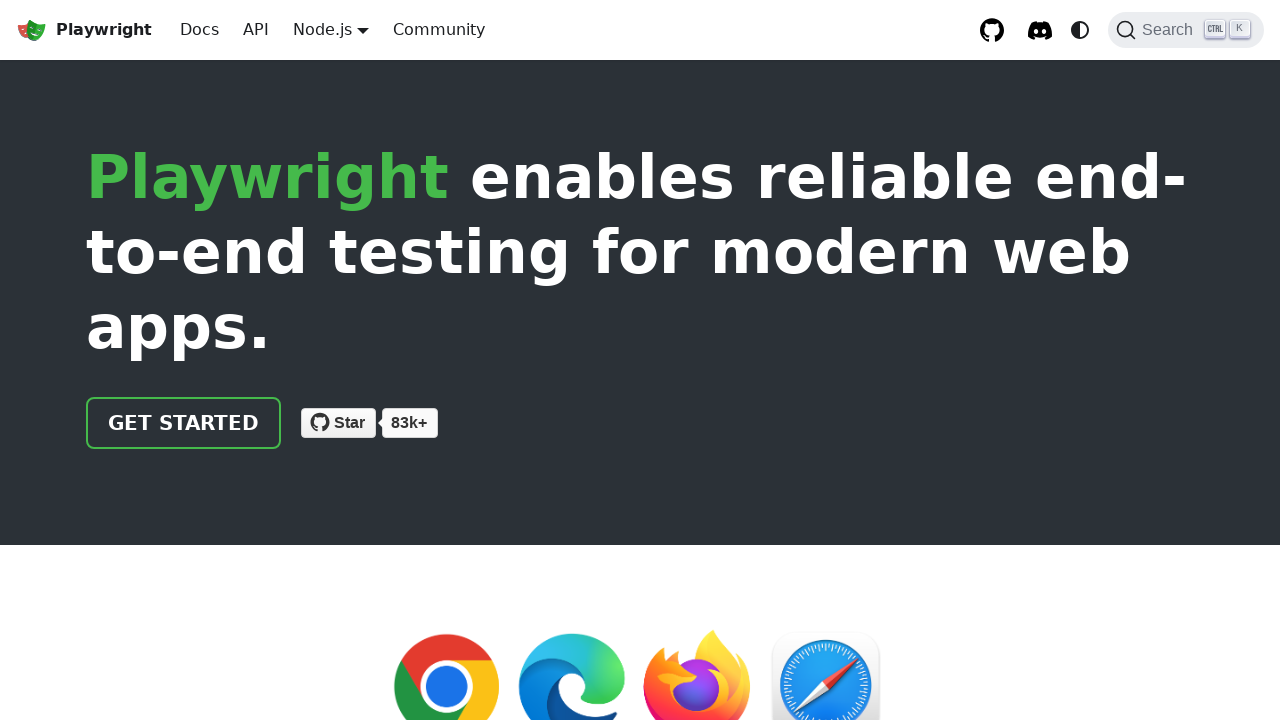

Located the Get Started button
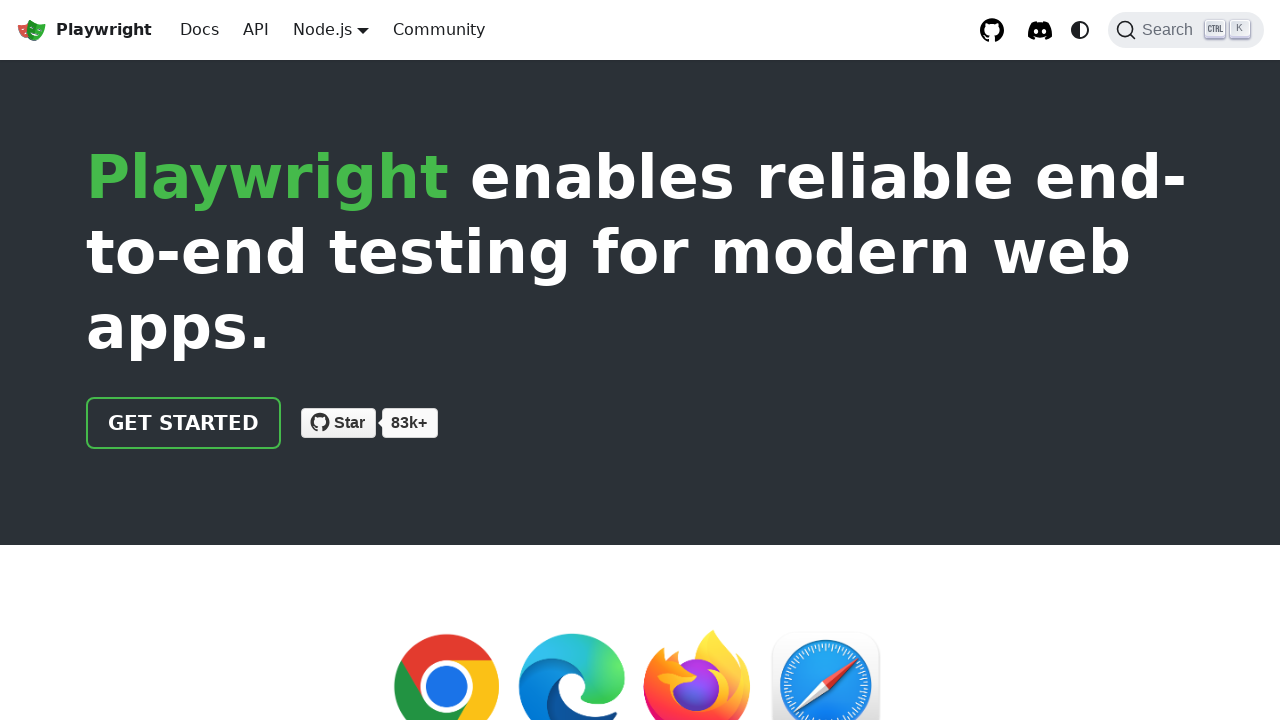

Waited for Get Started button to become visible
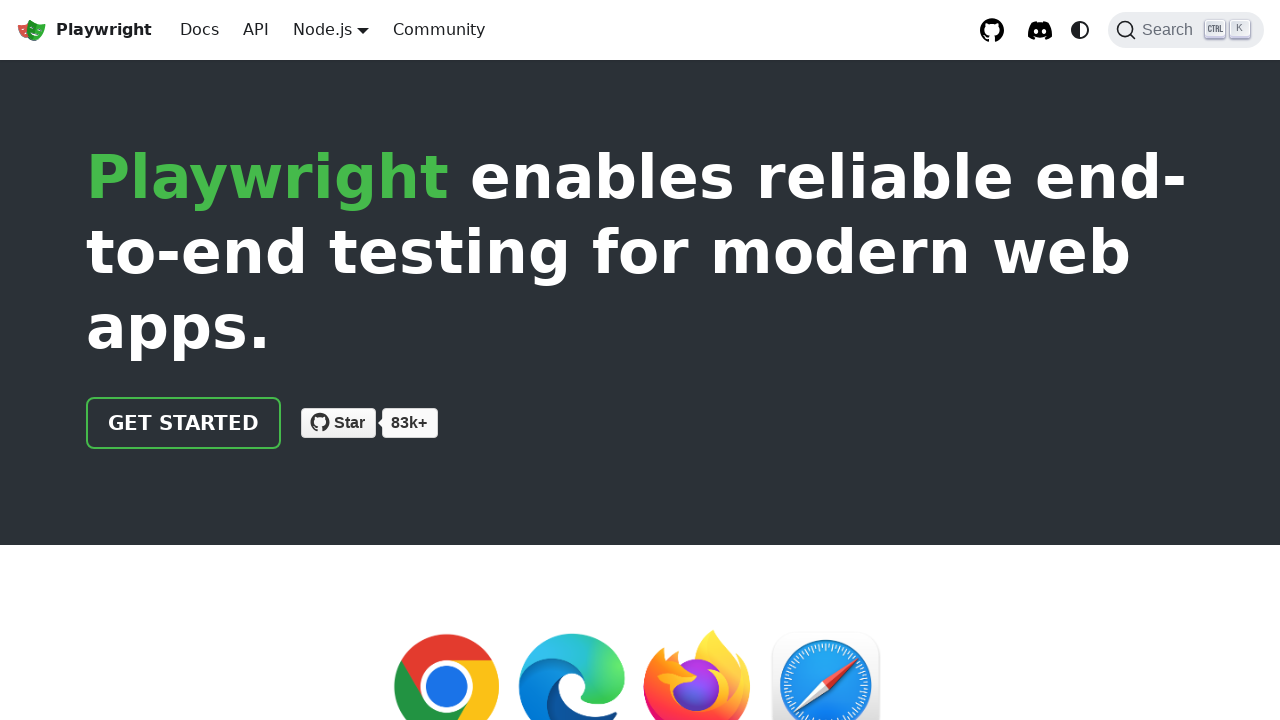

Verified Get Started button contains correct text
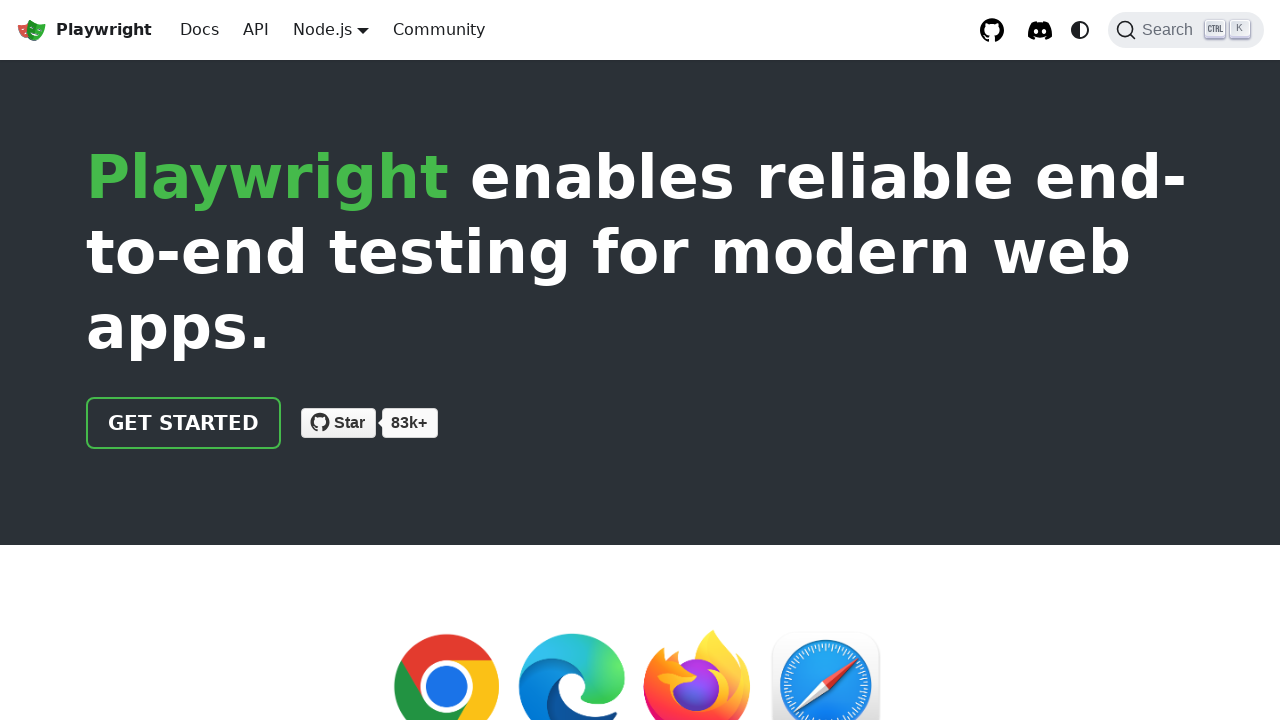

Hovered over the Get Started button at (184, 423) on a[href="/docs/intro"].getStarted_Sjon
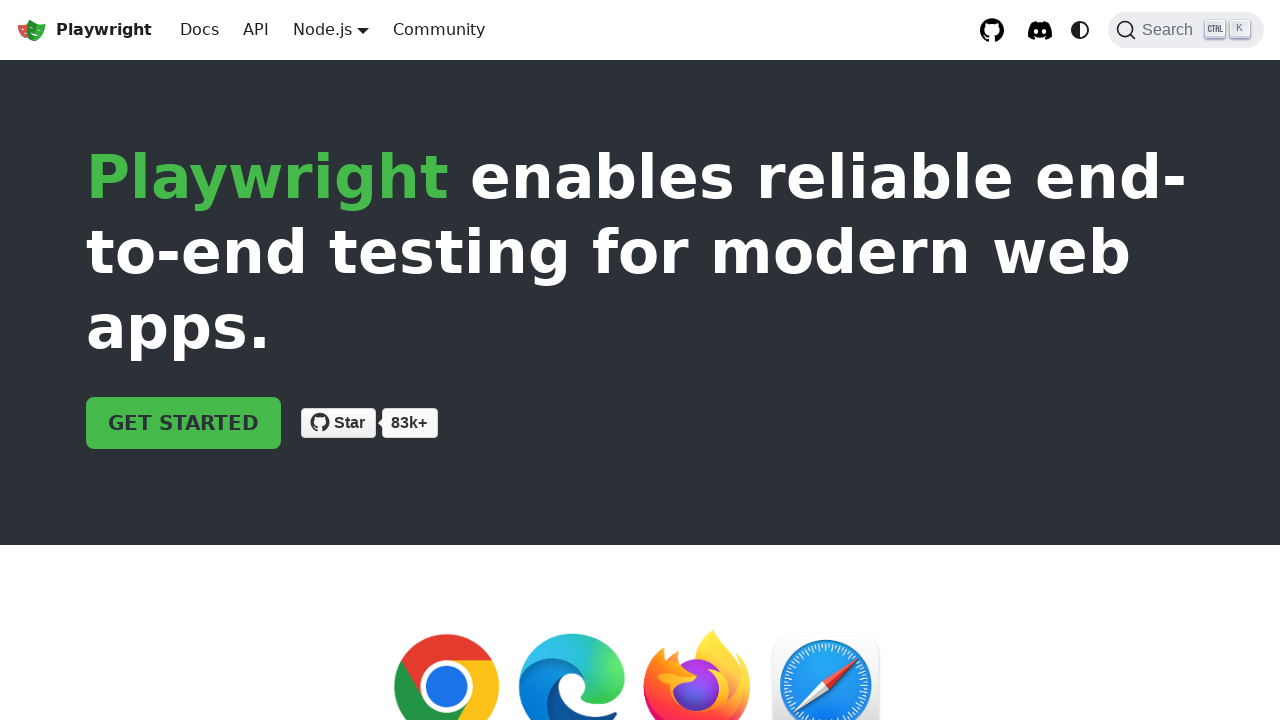

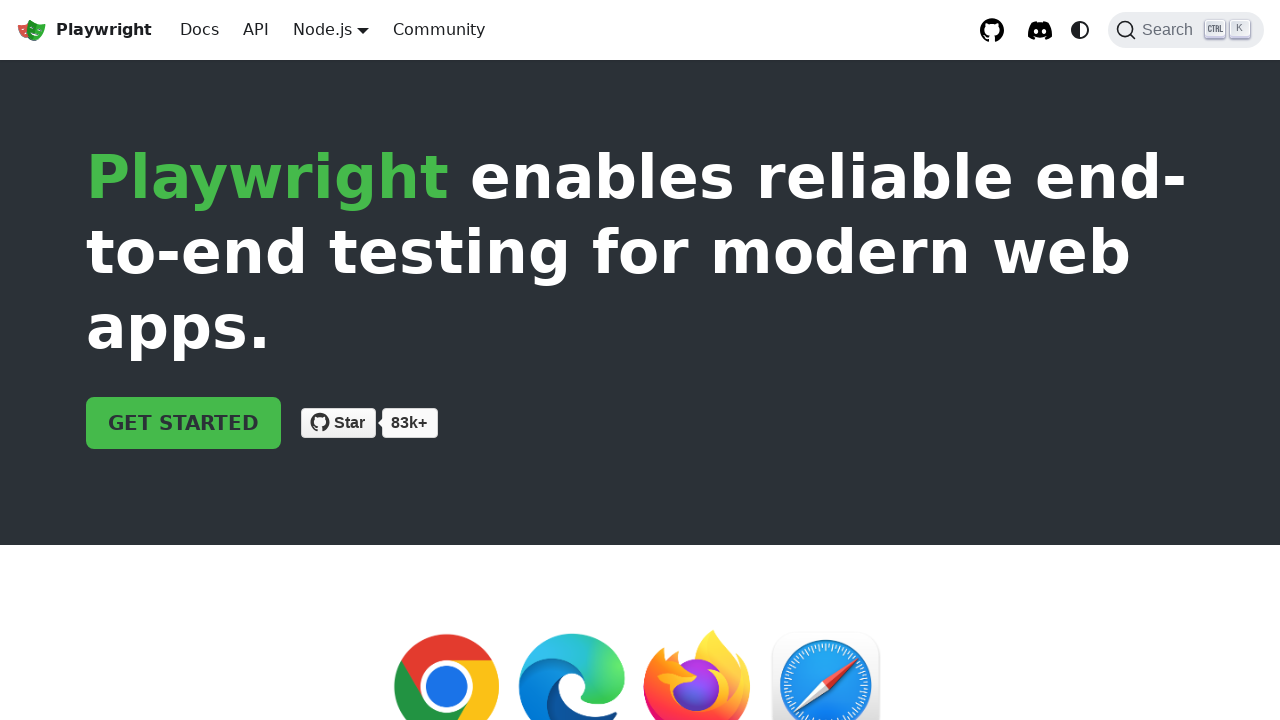